Tests that other controls are hidden when editing a todo item

Starting URL: https://demo.playwright.dev/todomvc

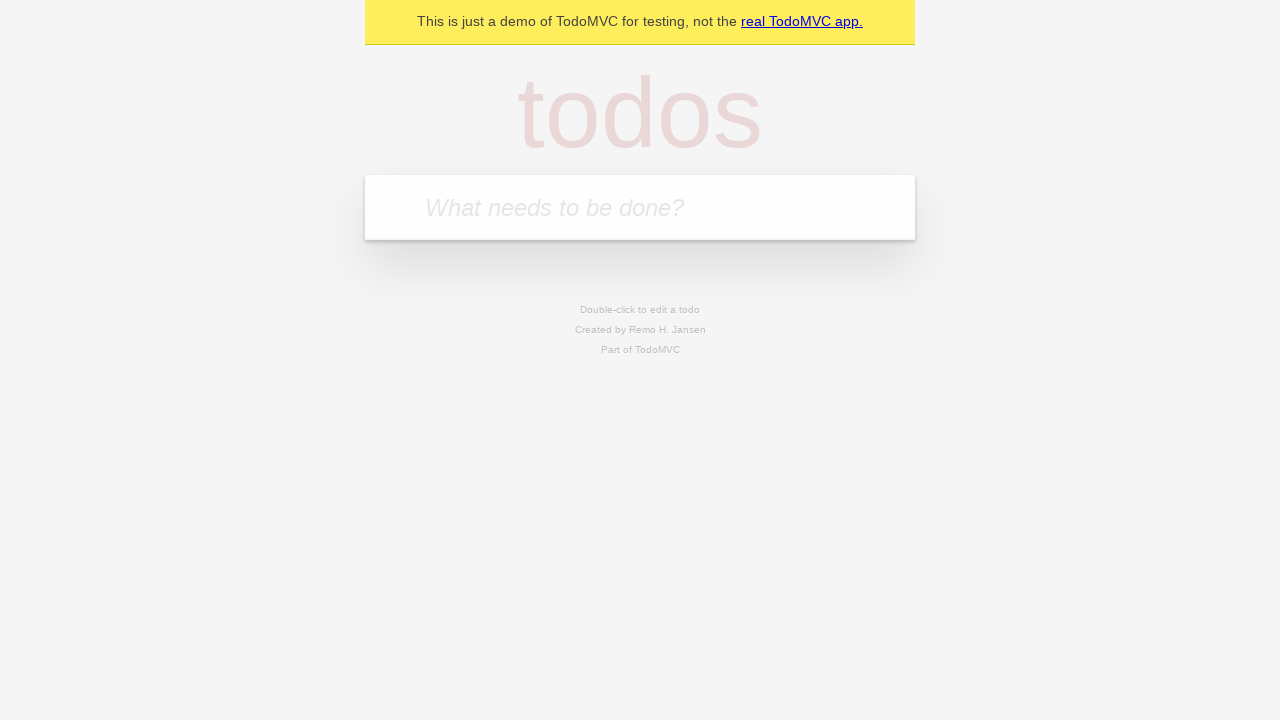

Filled todo input with 'buy some cheese' on internal:attr=[placeholder="What needs to be done?"i]
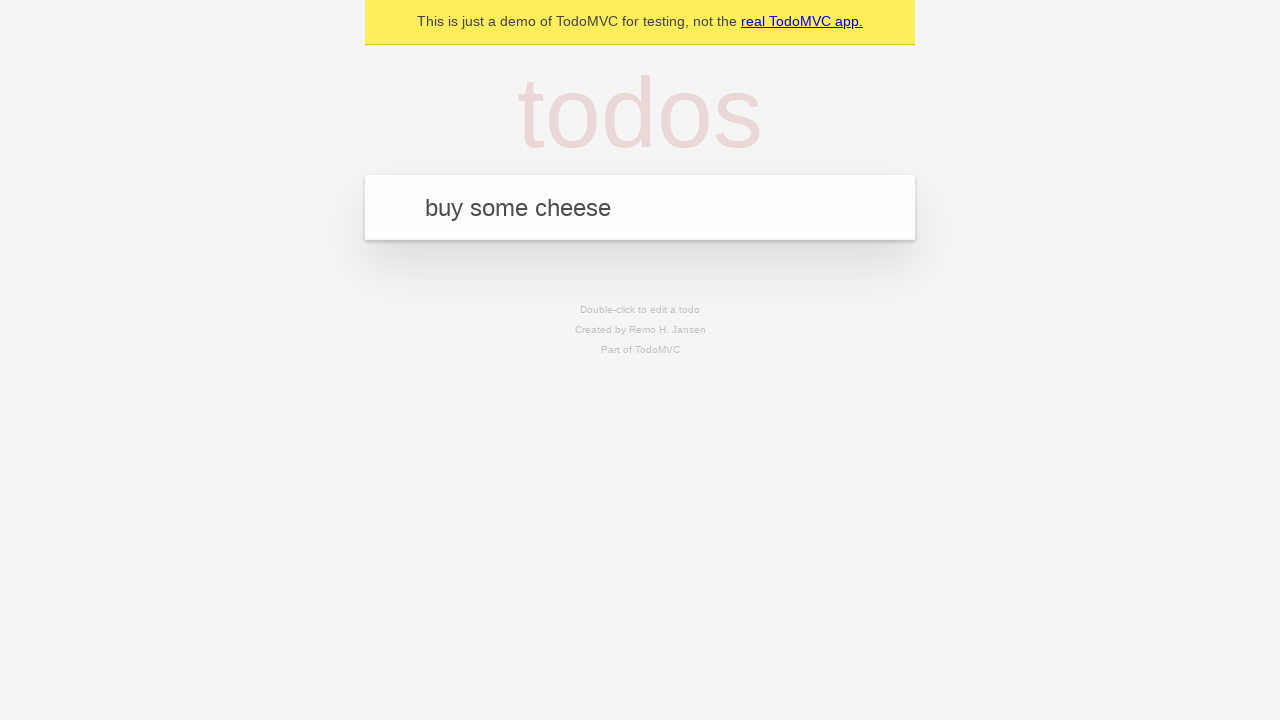

Pressed Enter to create first todo on internal:attr=[placeholder="What needs to be done?"i]
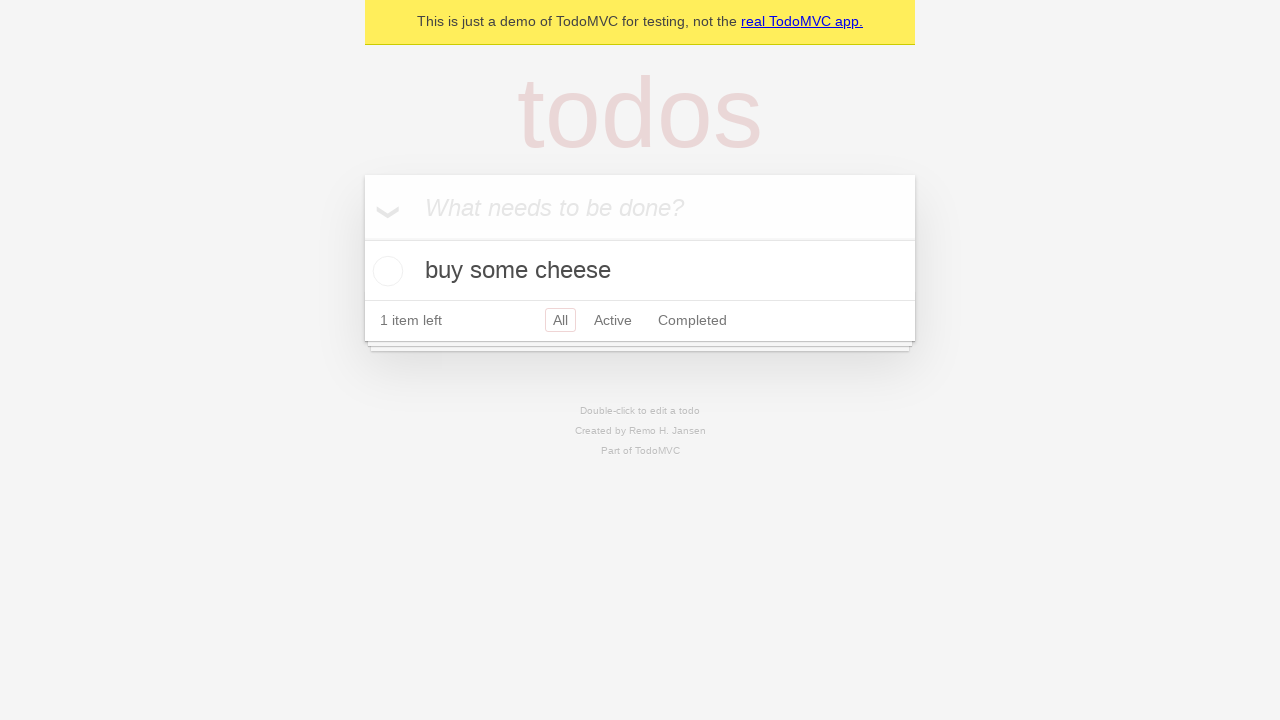

Filled todo input with 'feed the cat' on internal:attr=[placeholder="What needs to be done?"i]
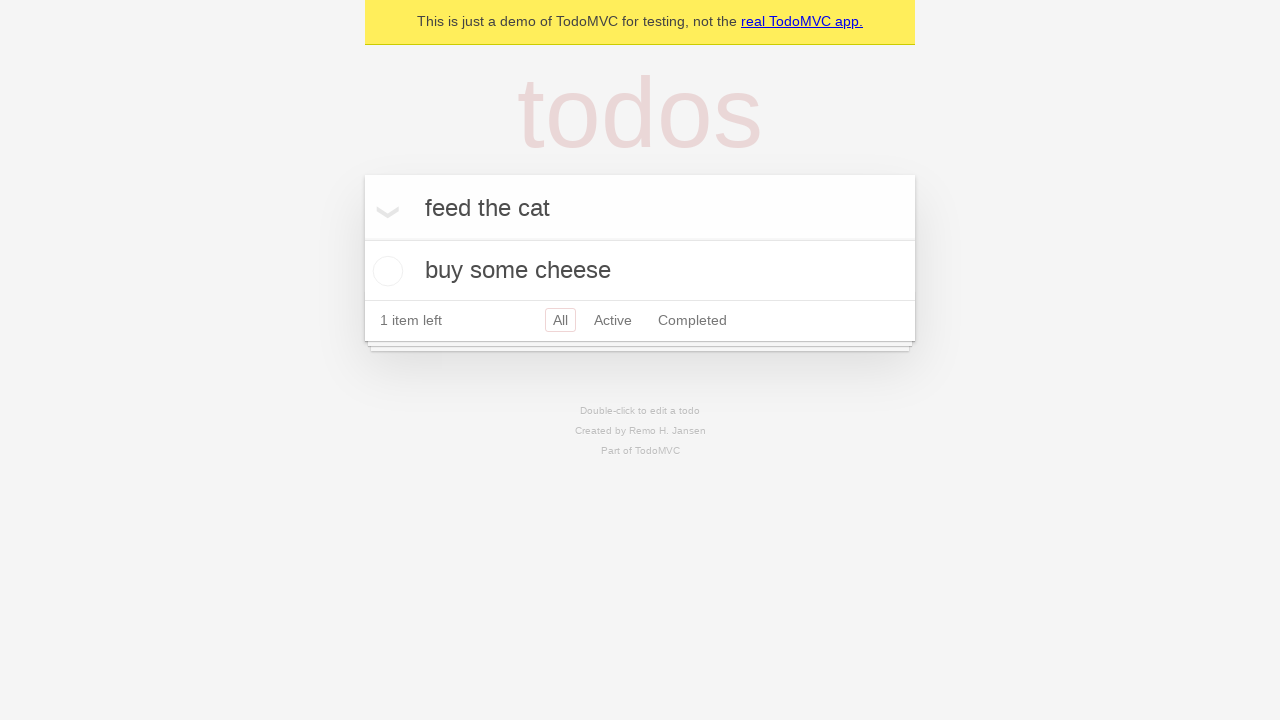

Pressed Enter to create second todo on internal:attr=[placeholder="What needs to be done?"i]
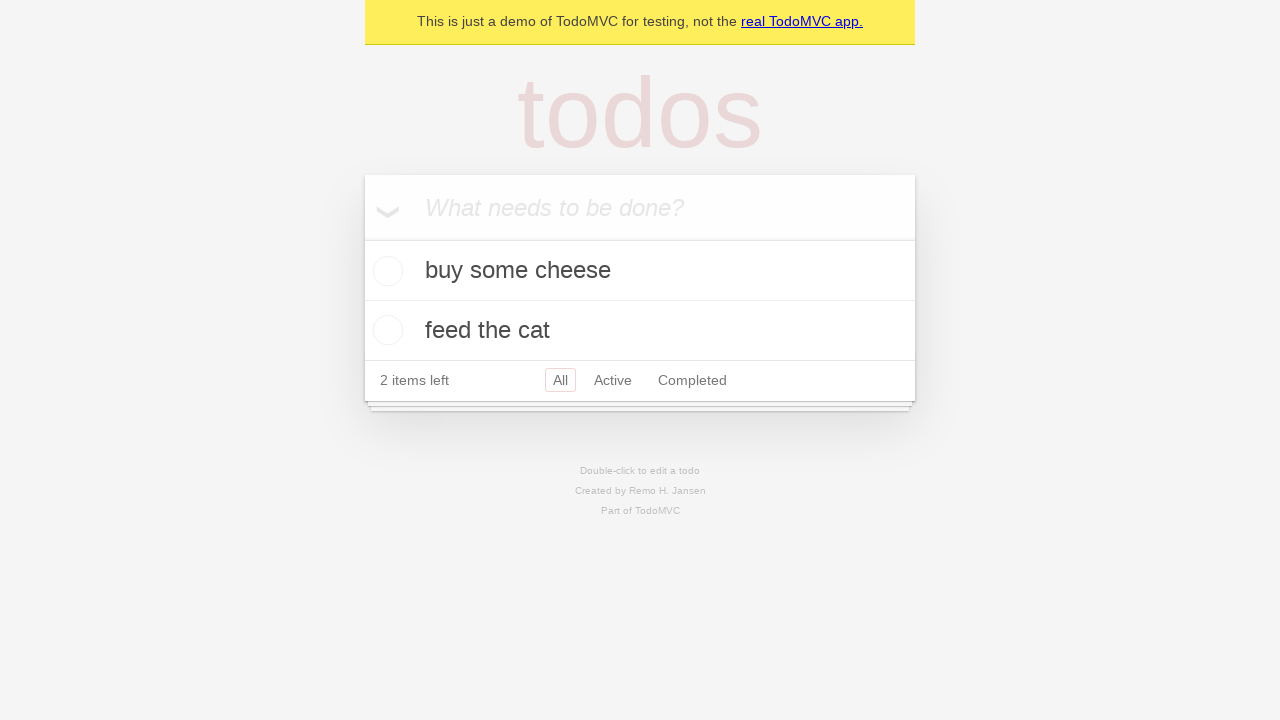

Filled todo input with 'book a doctors appointment' on internal:attr=[placeholder="What needs to be done?"i]
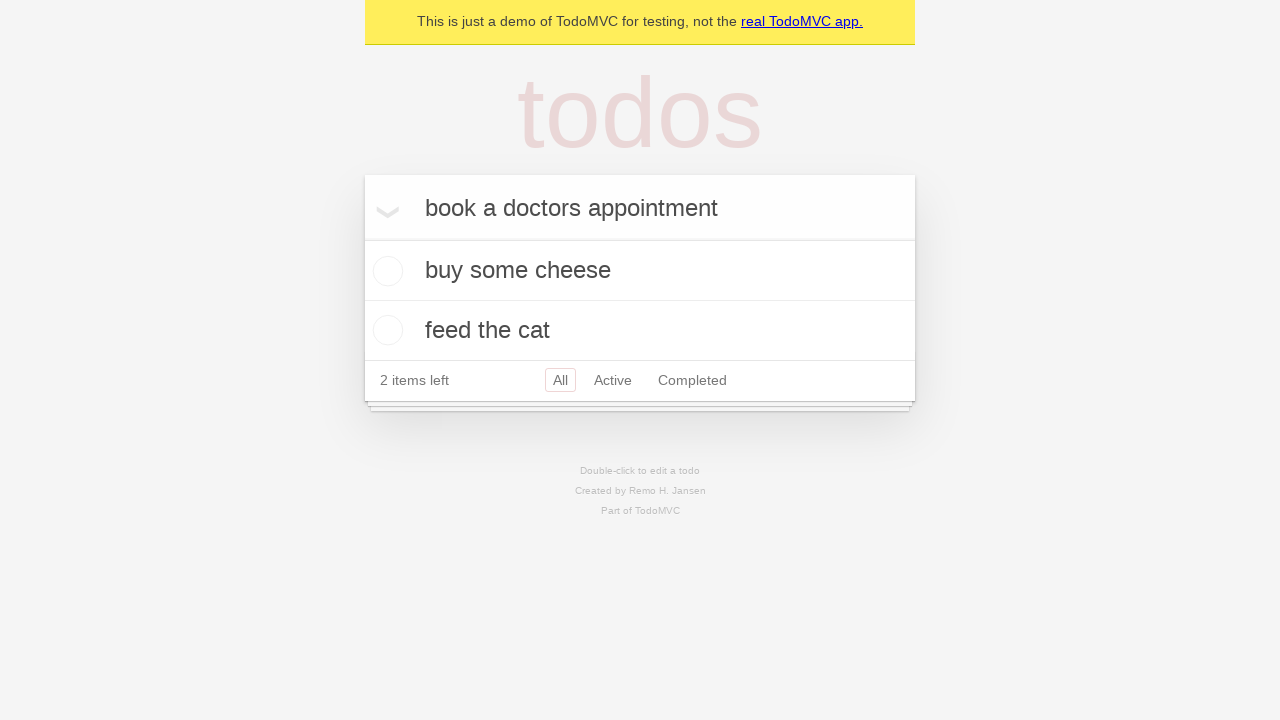

Pressed Enter to create third todo on internal:attr=[placeholder="What needs to be done?"i]
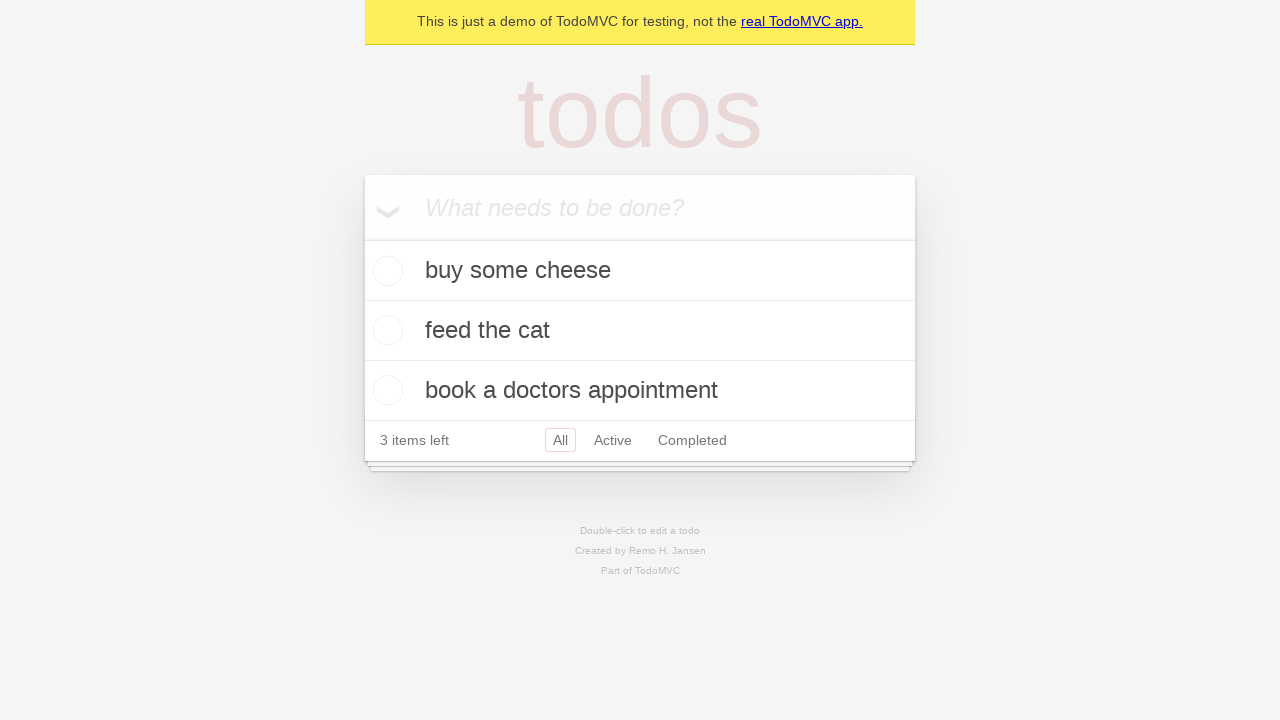

Waited for third todo item to appear
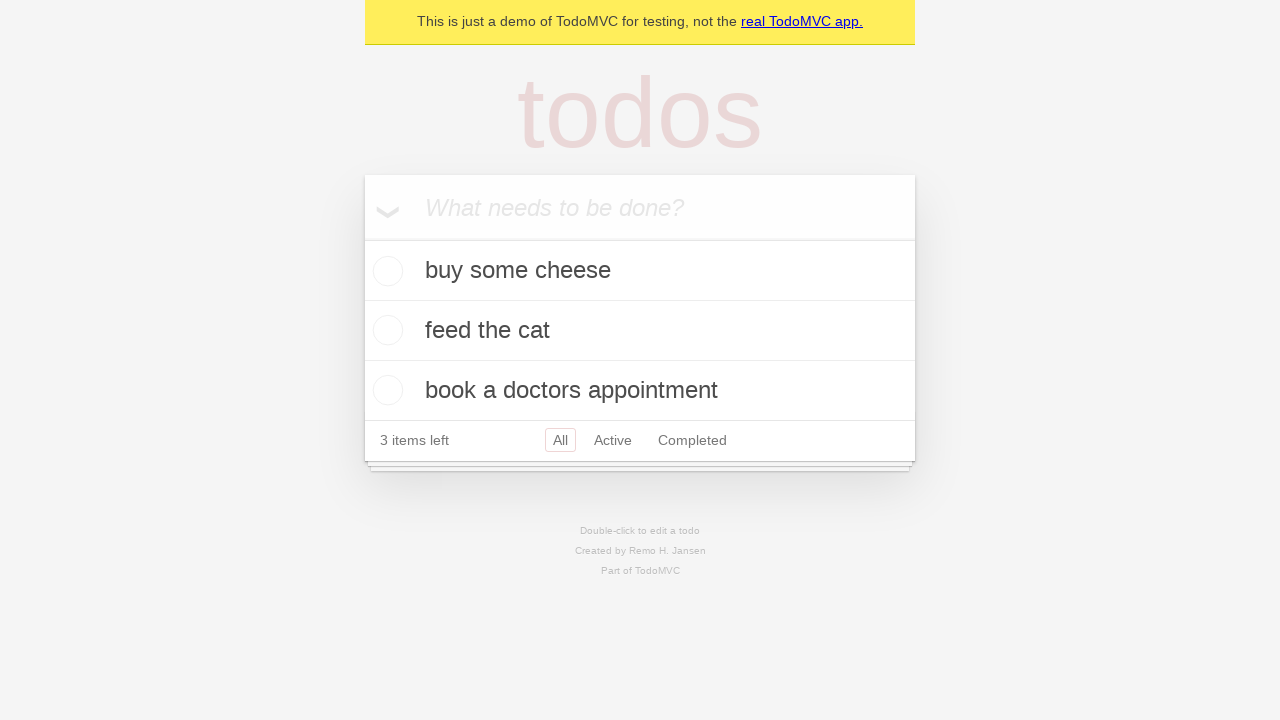

Double-clicked second todo item to enter edit mode at (640, 331) on [data-testid='todo-item'] >> nth=1
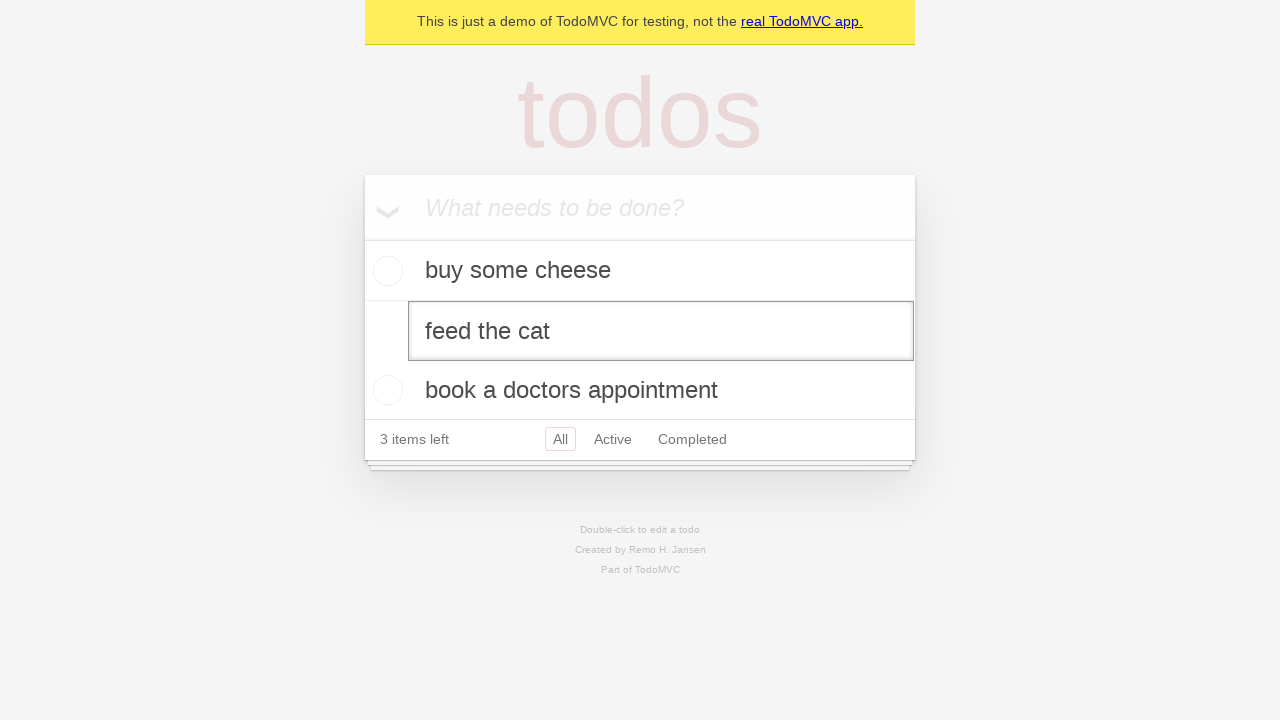

Waited for edit textbox to appear on todo item
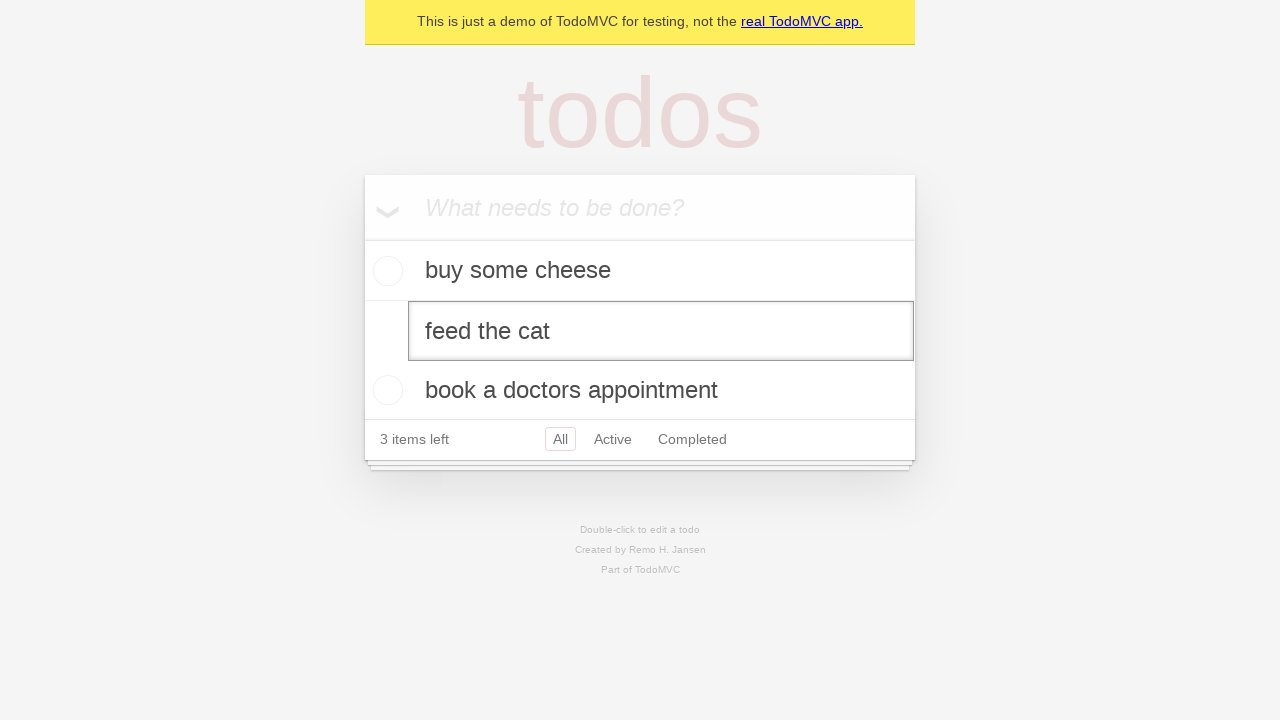

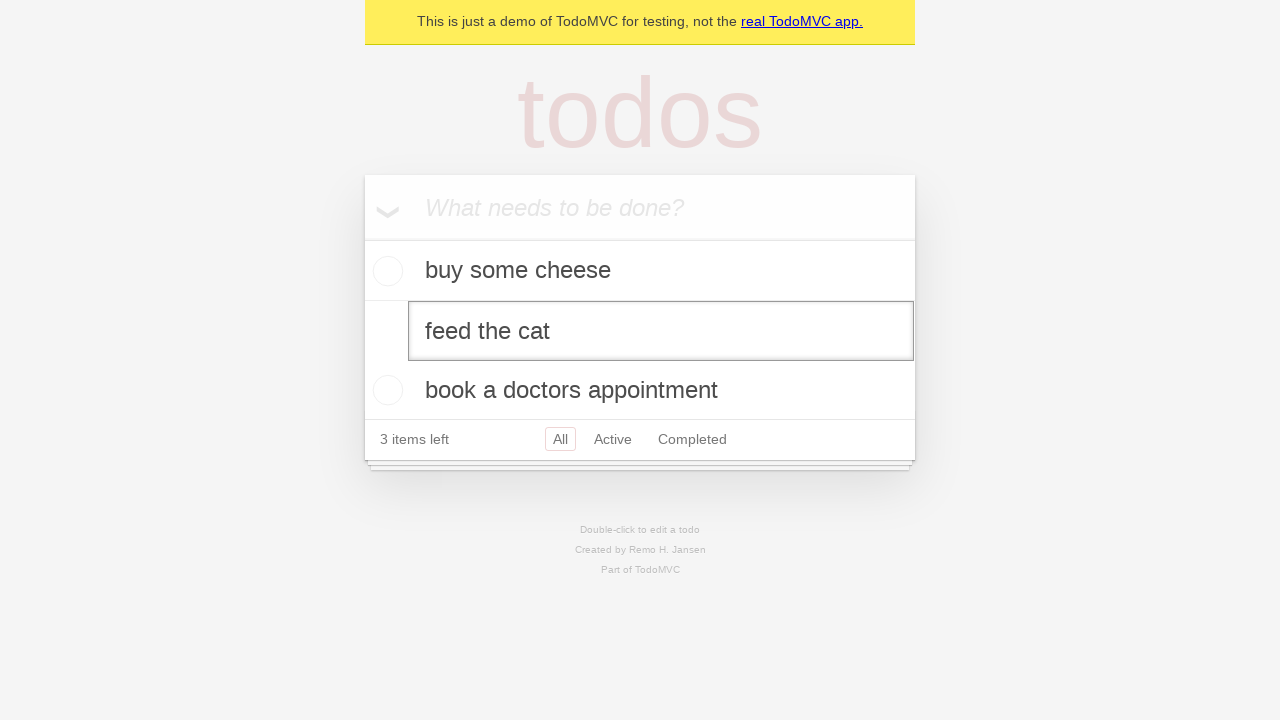